Tests checkbox interaction by clicking a checkbox and checking its state

Starting URL: http://test.rubywatir.com/checkboxes.php

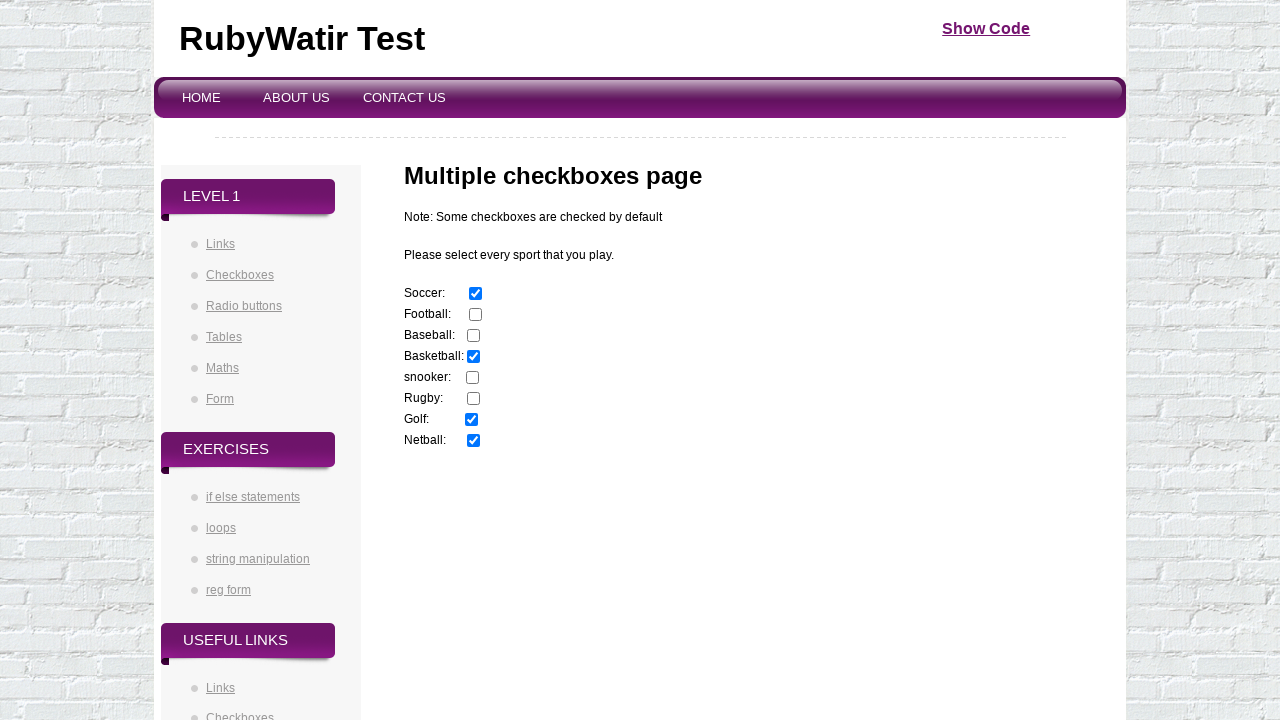

Navigated to checkboxes test page
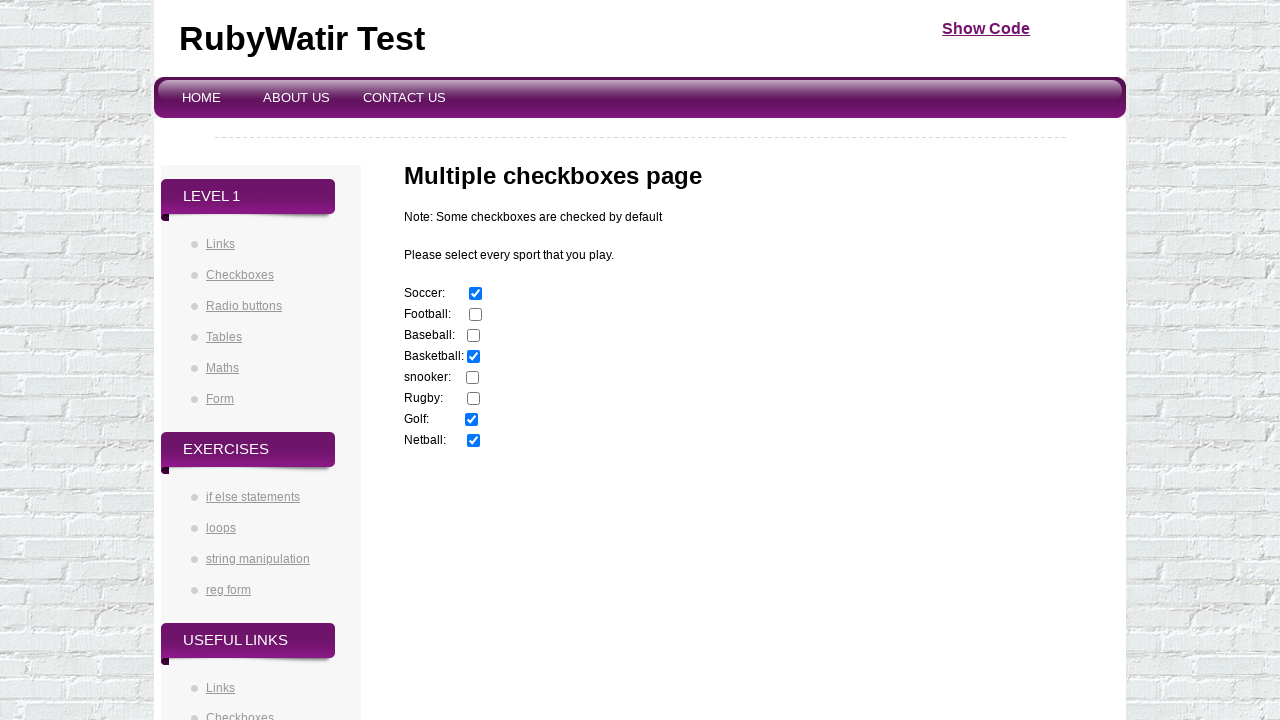

Clicked on football checkbox at (476, 315) on input[value='football']
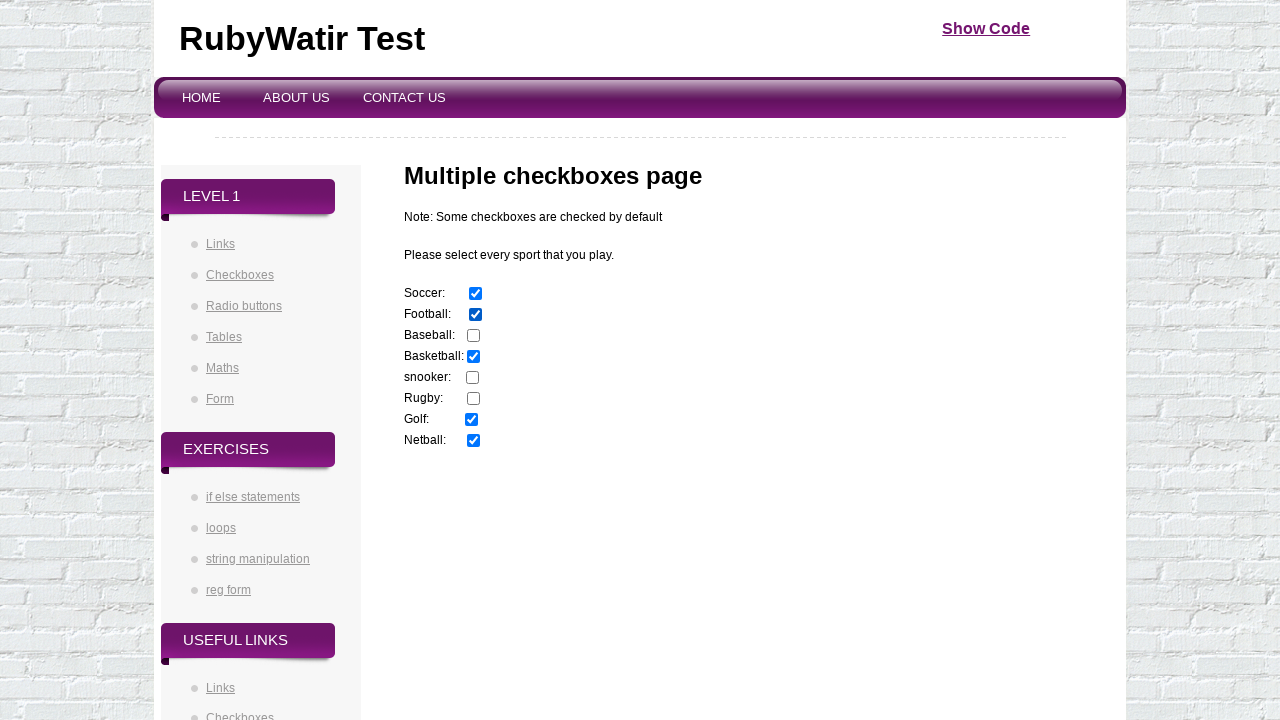

Checked if football checkbox is checked
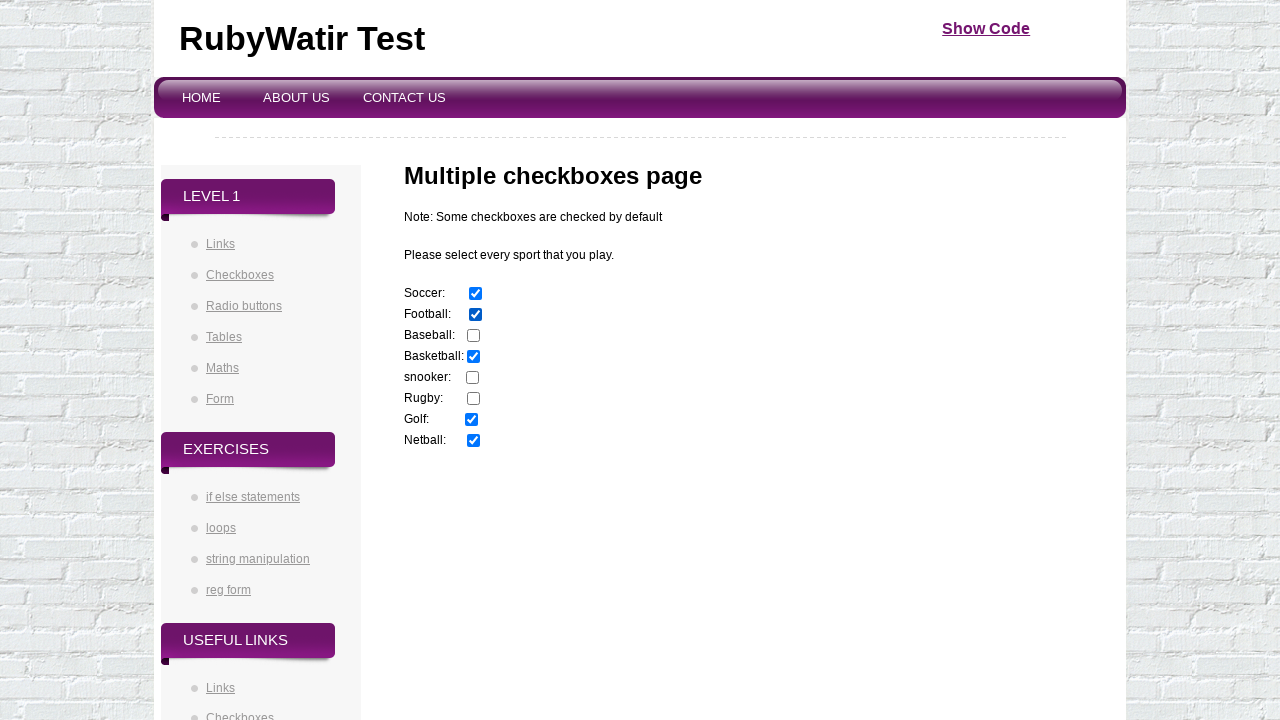

Checked if football checkbox is enabled
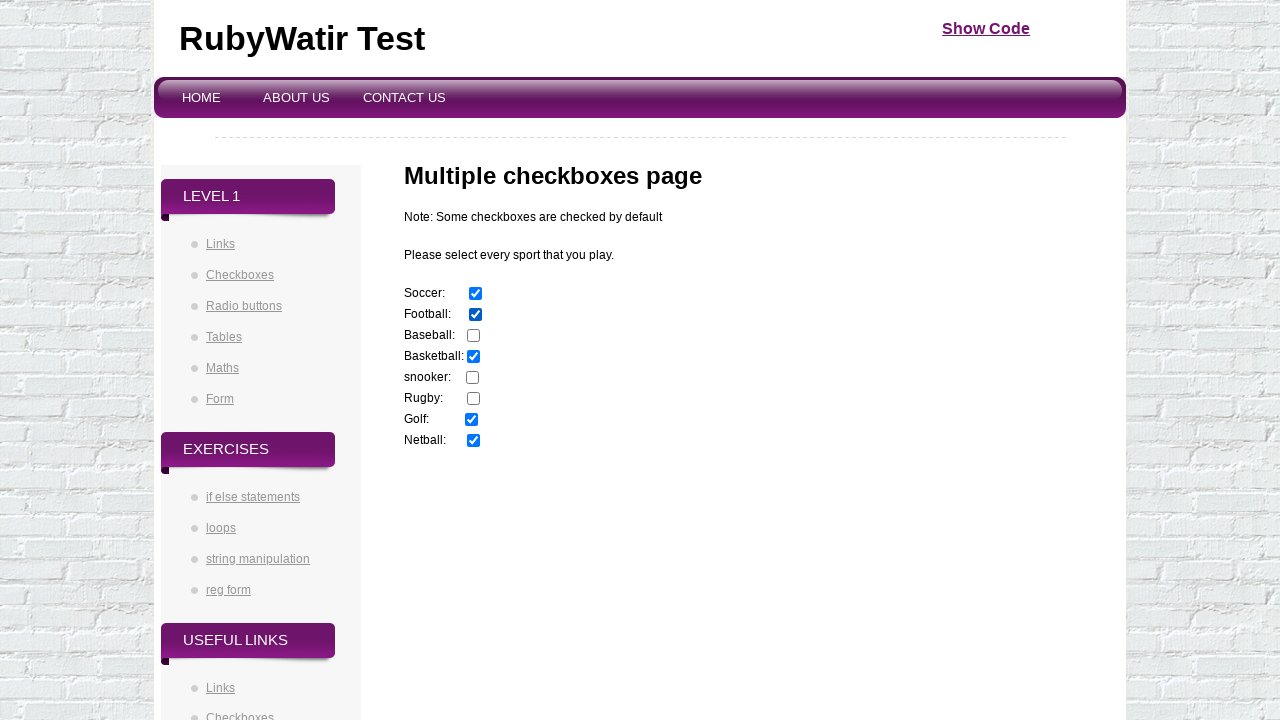

Checked if football checkbox is visible
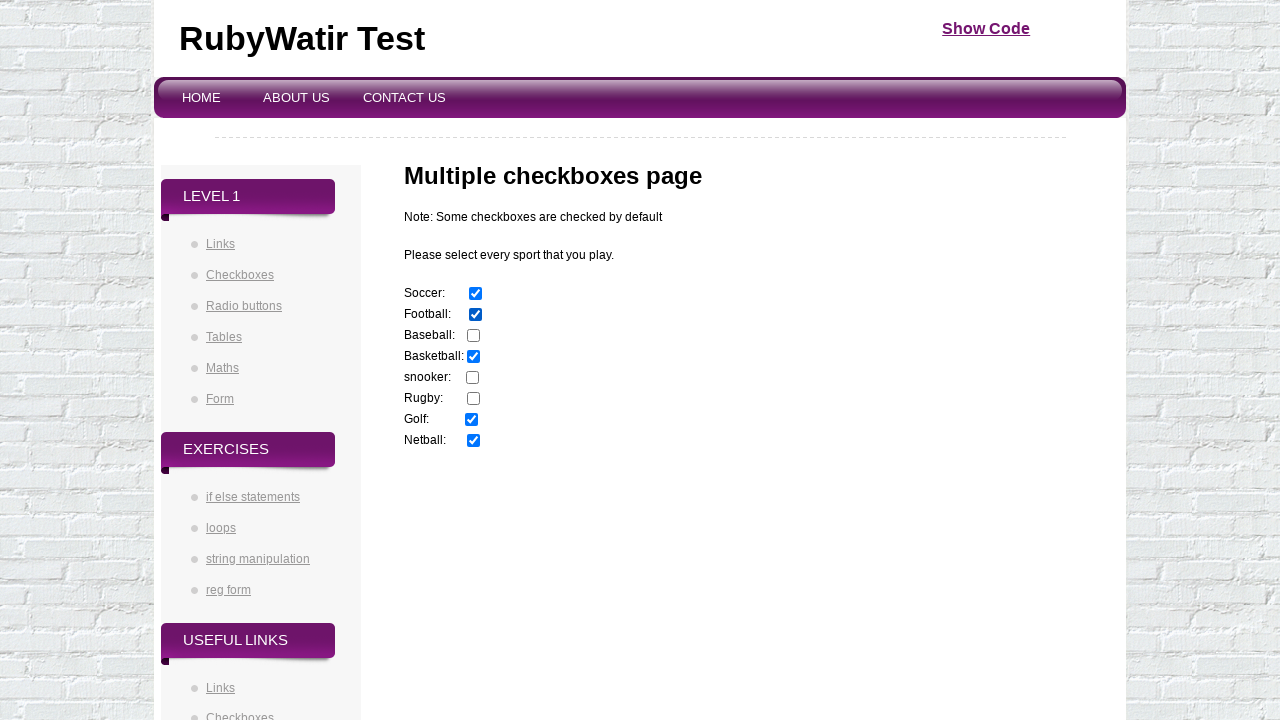

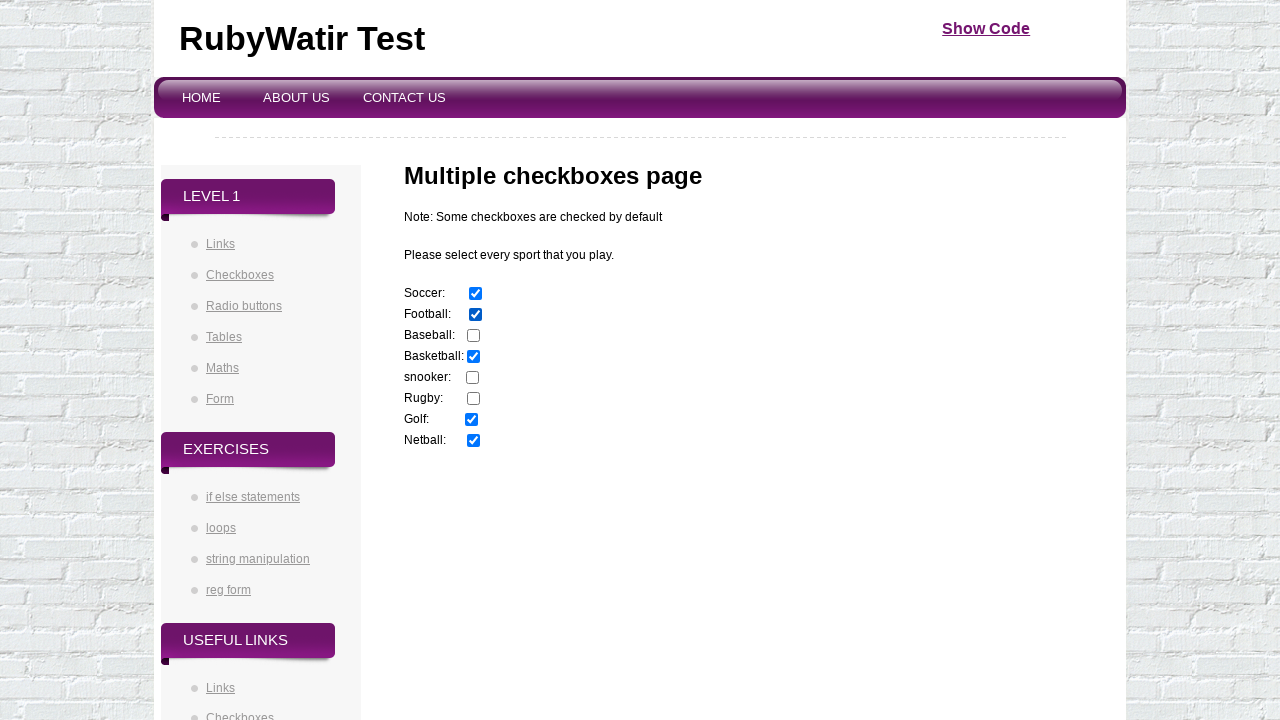